Navigates to InterviewBit's time complexity course page and verifies that the problem tiles are loaded and displayed correctly.

Starting URL: https://www.interviewbit.com/courses/programming/time-complexity/

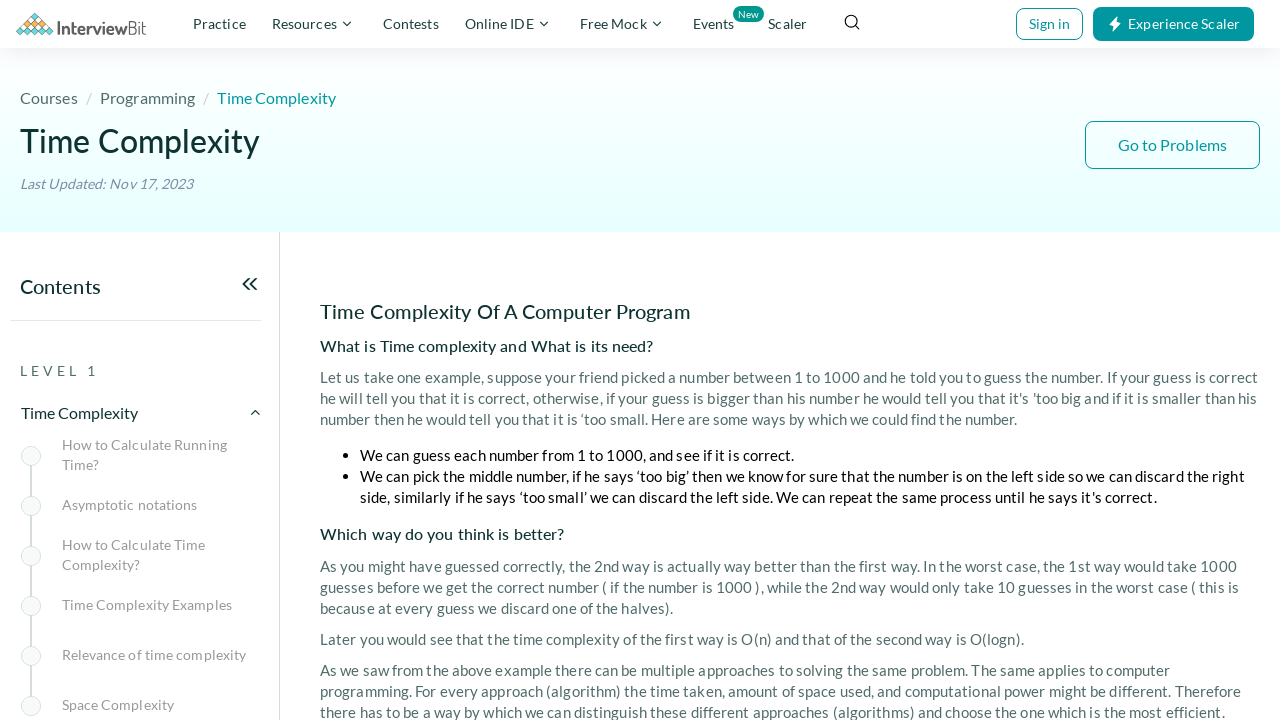

Navigated to InterviewBit time complexity course page
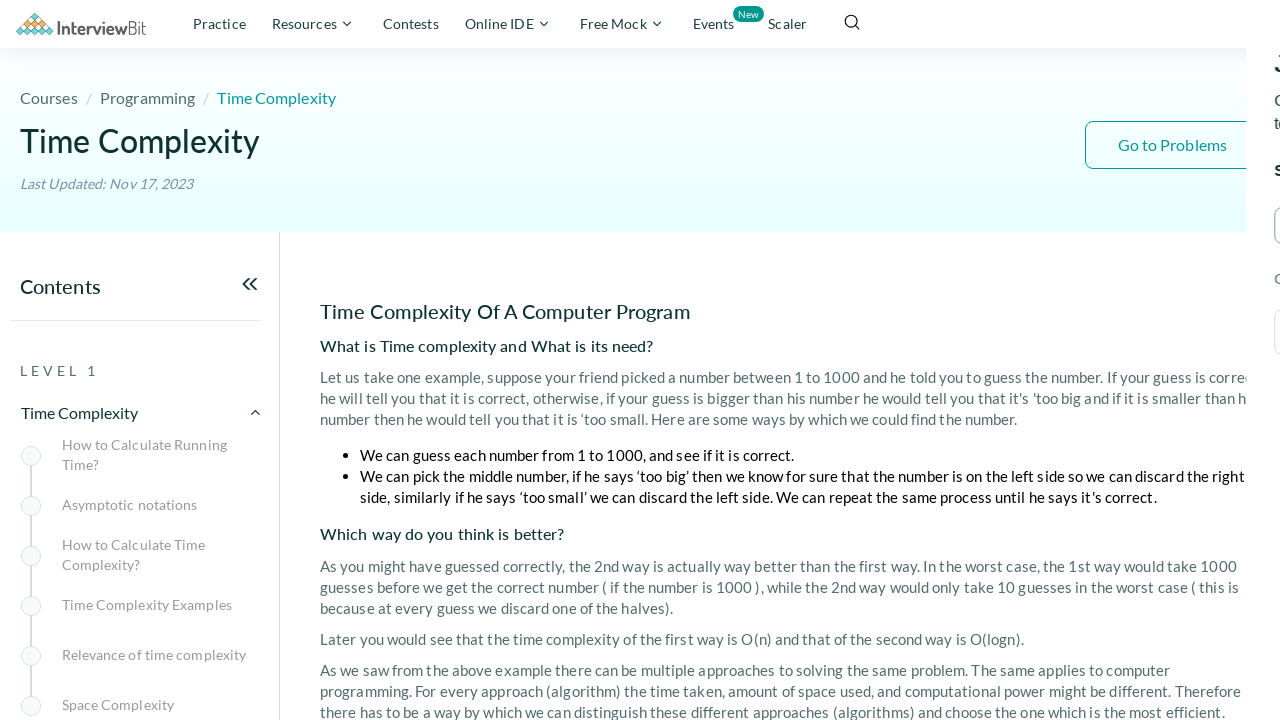

Problem tiles loaded on the page
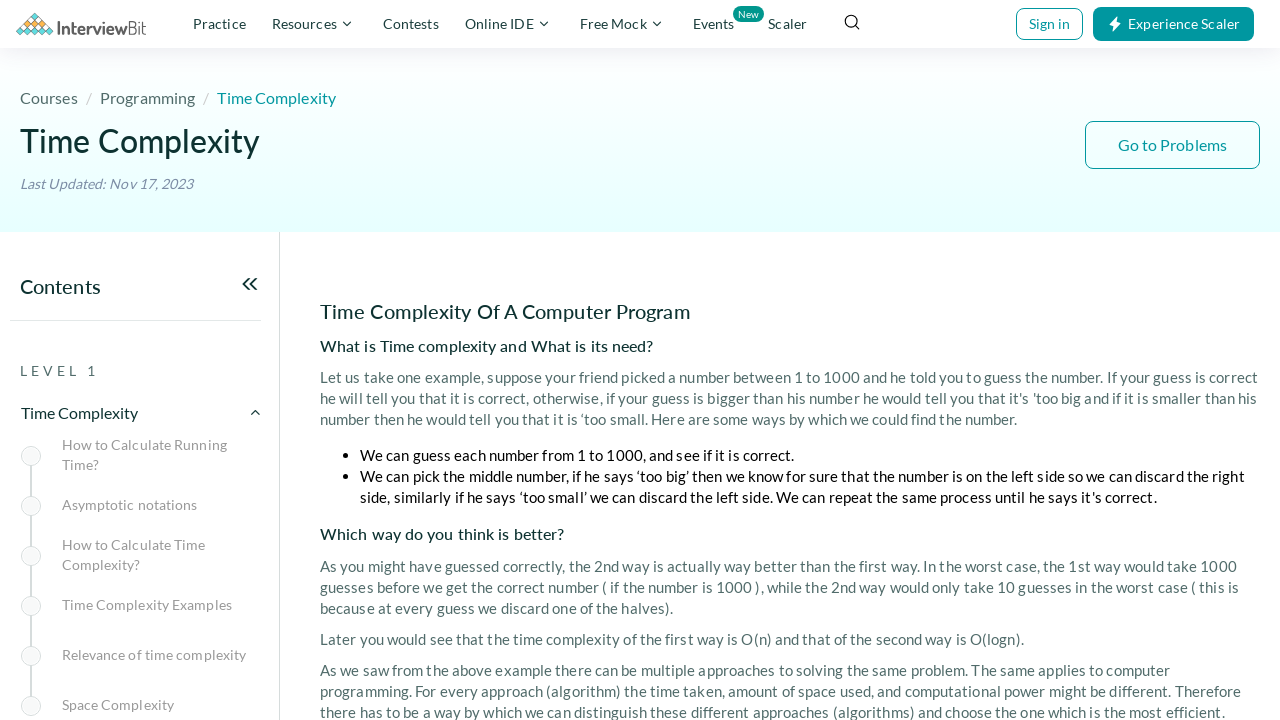

Found 15 problem tiles displayed
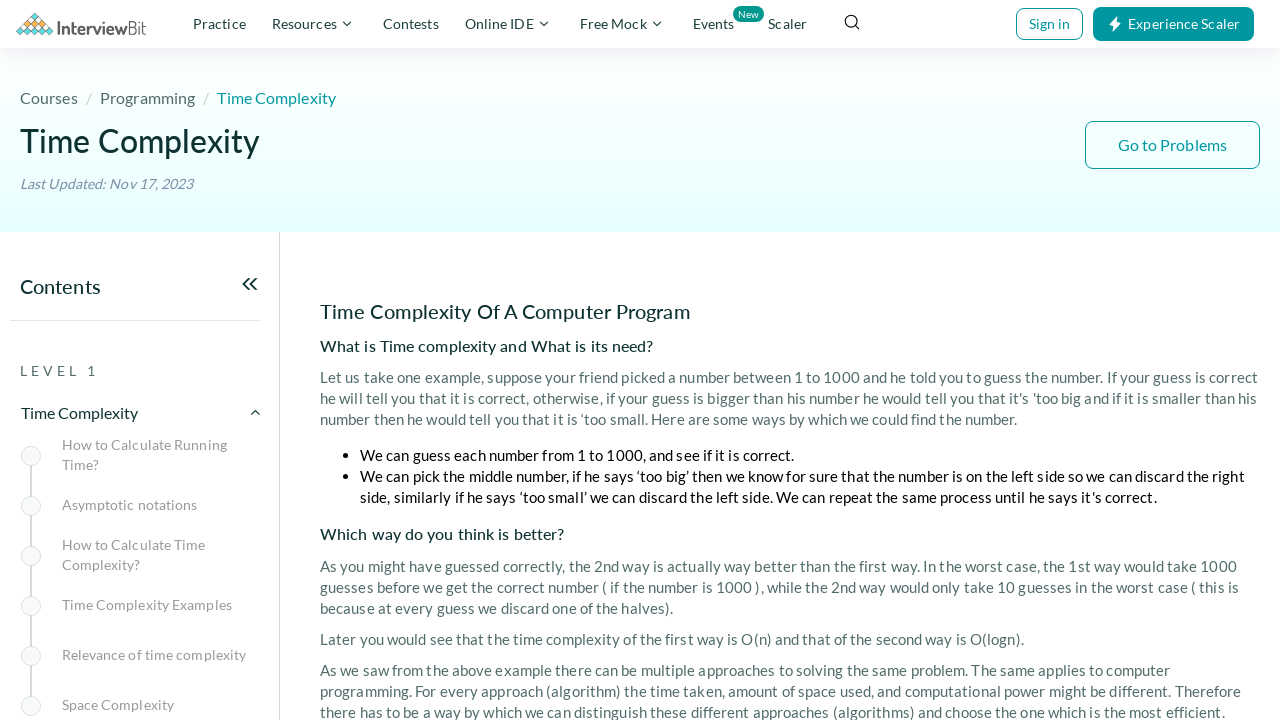

Verified that problem tiles are present and loaded correctly
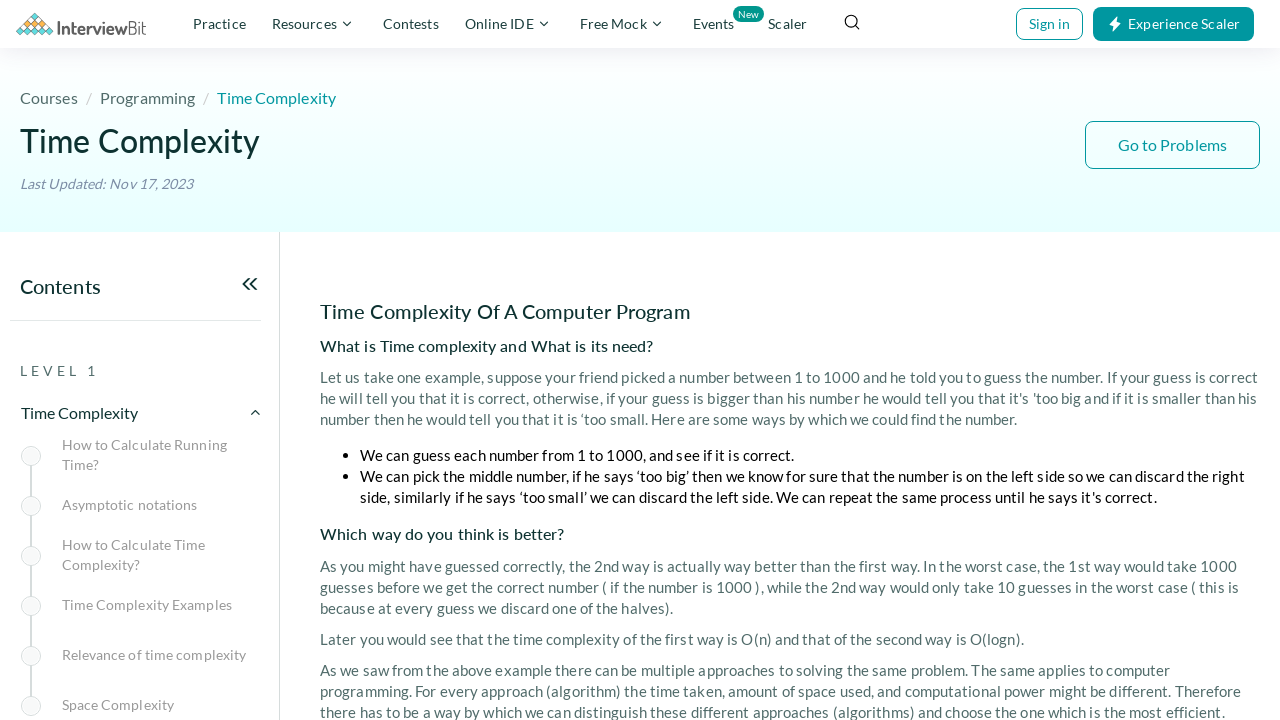

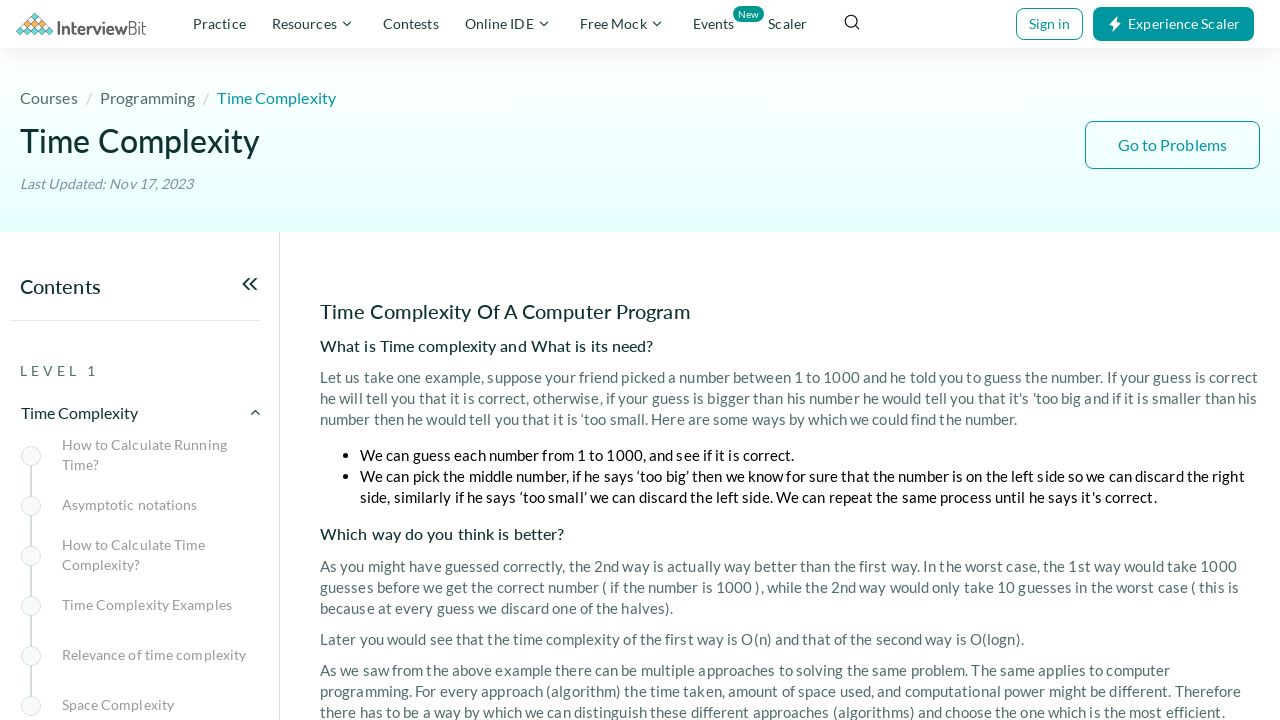